Tests e-commerce functionality by adding products to cart, proceeding to checkout, and applying a promo code

Starting URL: https://rahulshettyacademy.com/seleniumPractise/

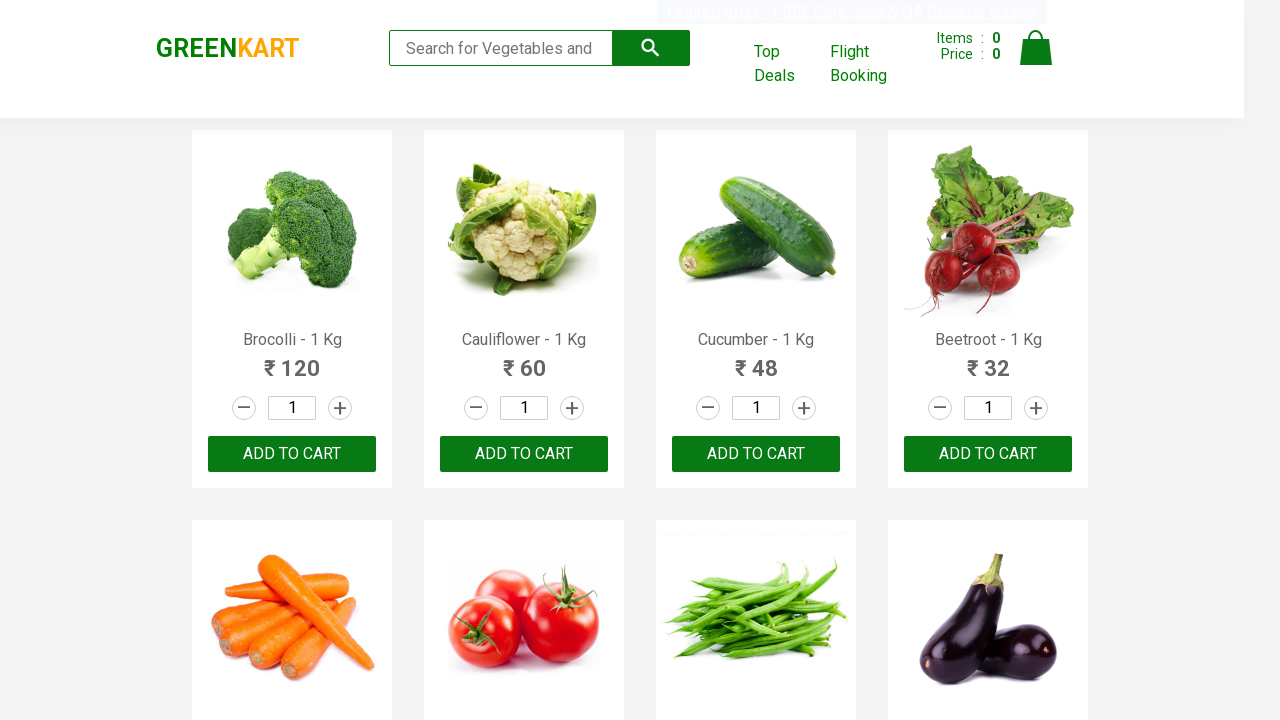

Retrieved all product elements from the page
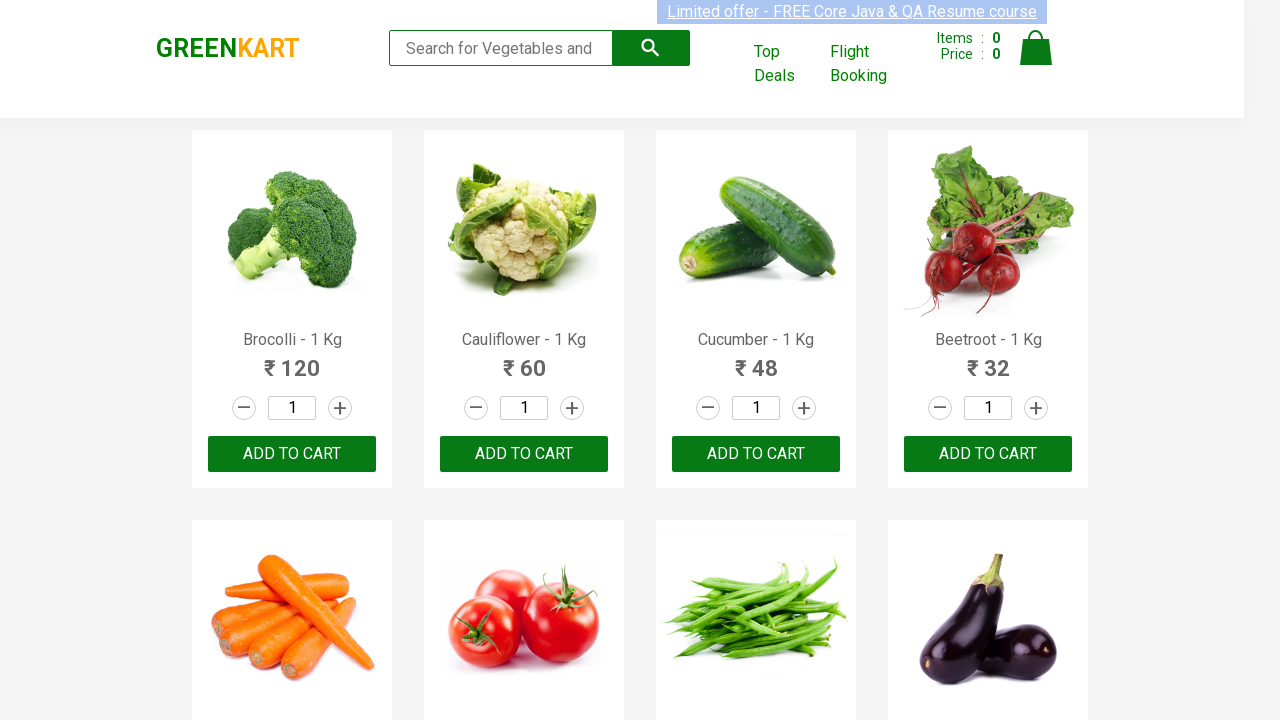

Retrieved text content from product 1
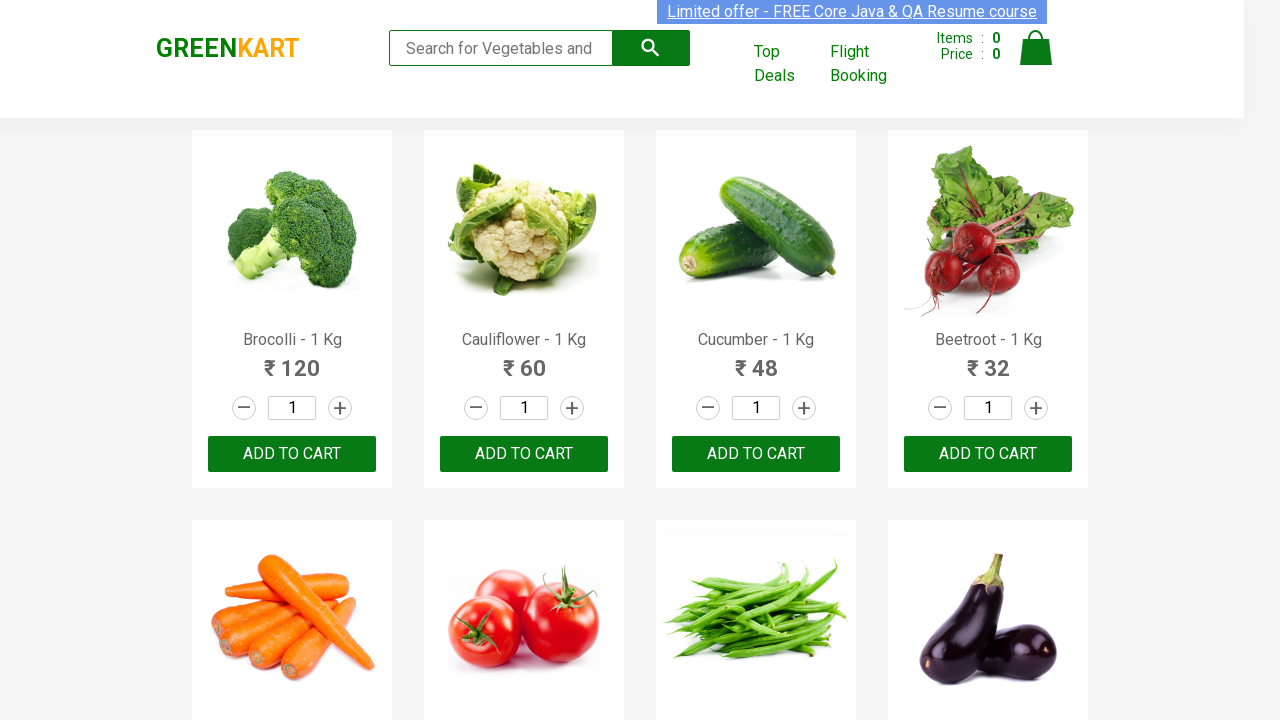

Added 'Brocolli' to cart at (292, 454) on xpath=//div[@class='product-action']/button >> nth=0
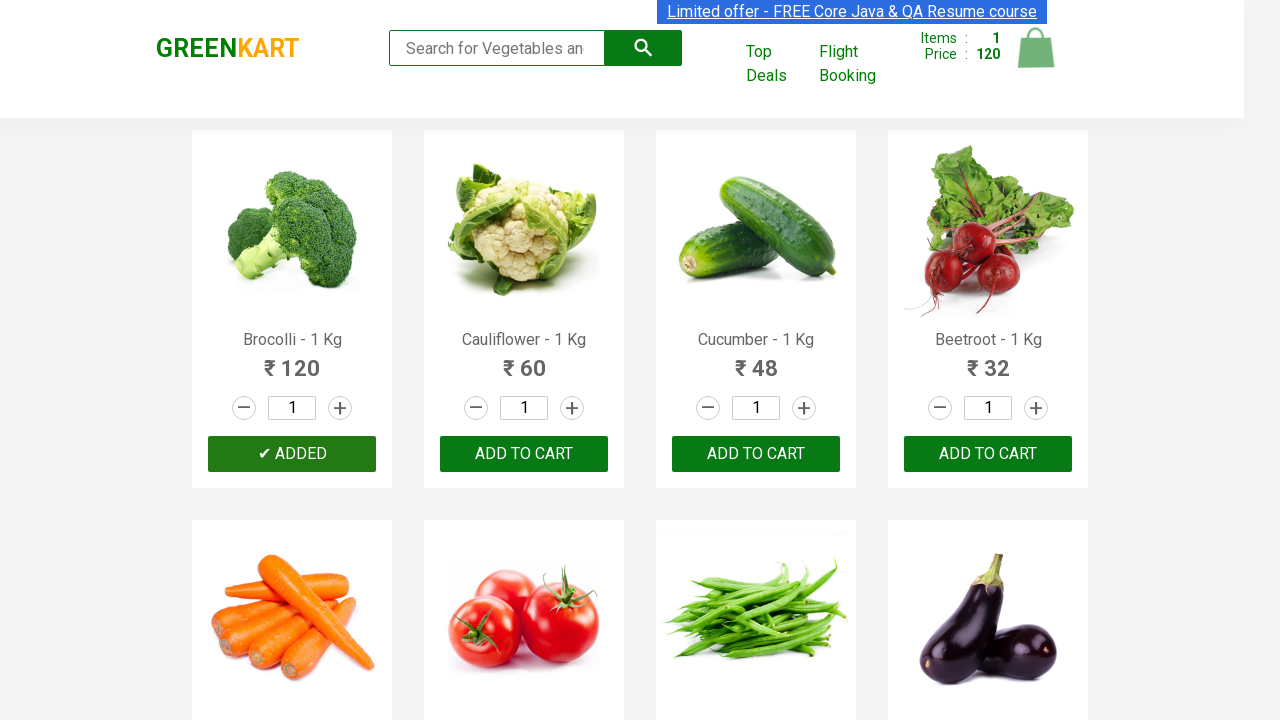

Clicked cart icon to view cart at (1036, 48) on img[alt='Cart']
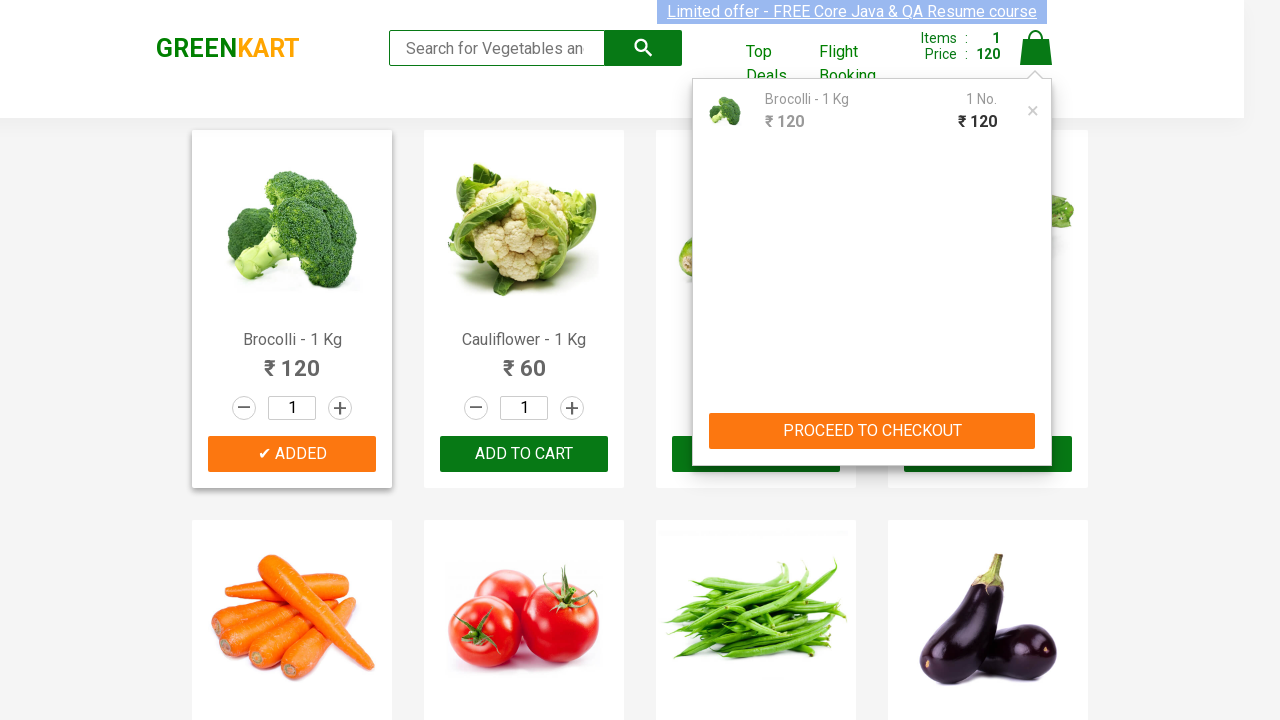

Clicked PROCEED TO CHECKOUT button at (872, 431) on xpath=//button[text()='PROCEED TO CHECKOUT']
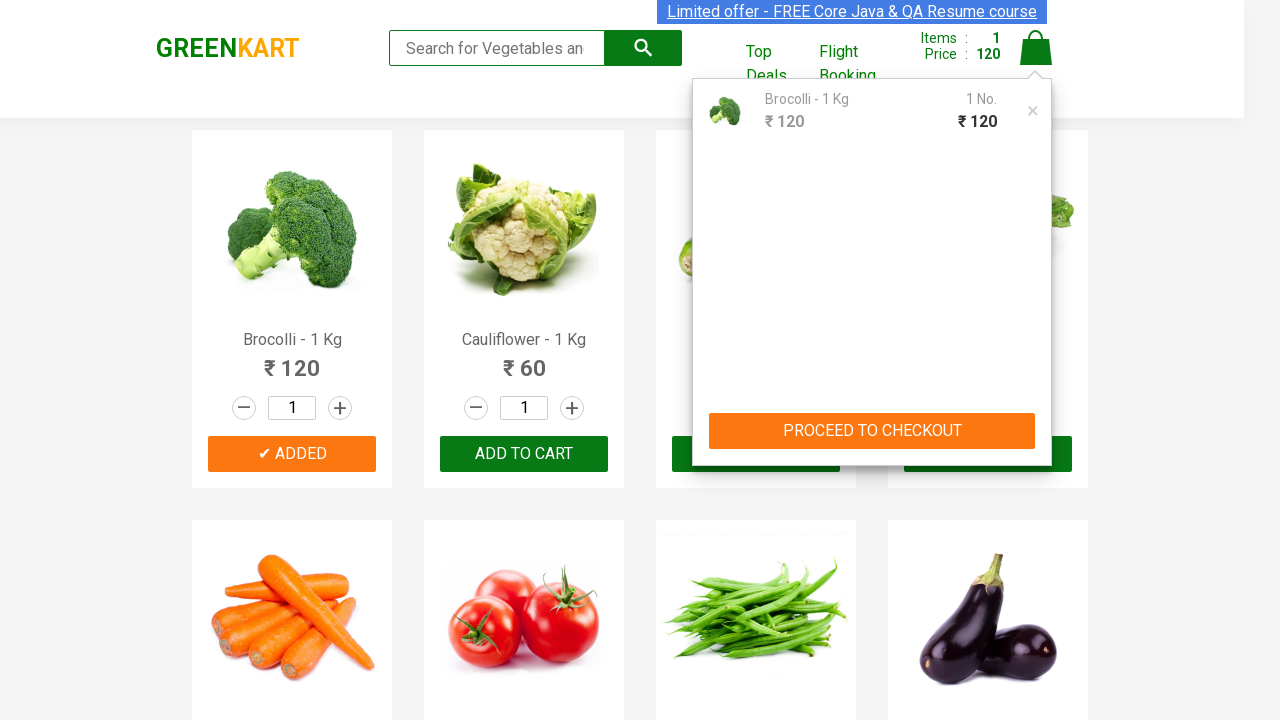

Entered promo code 'rahulshettyacademy' in the promo code field on input[class='promoCode']
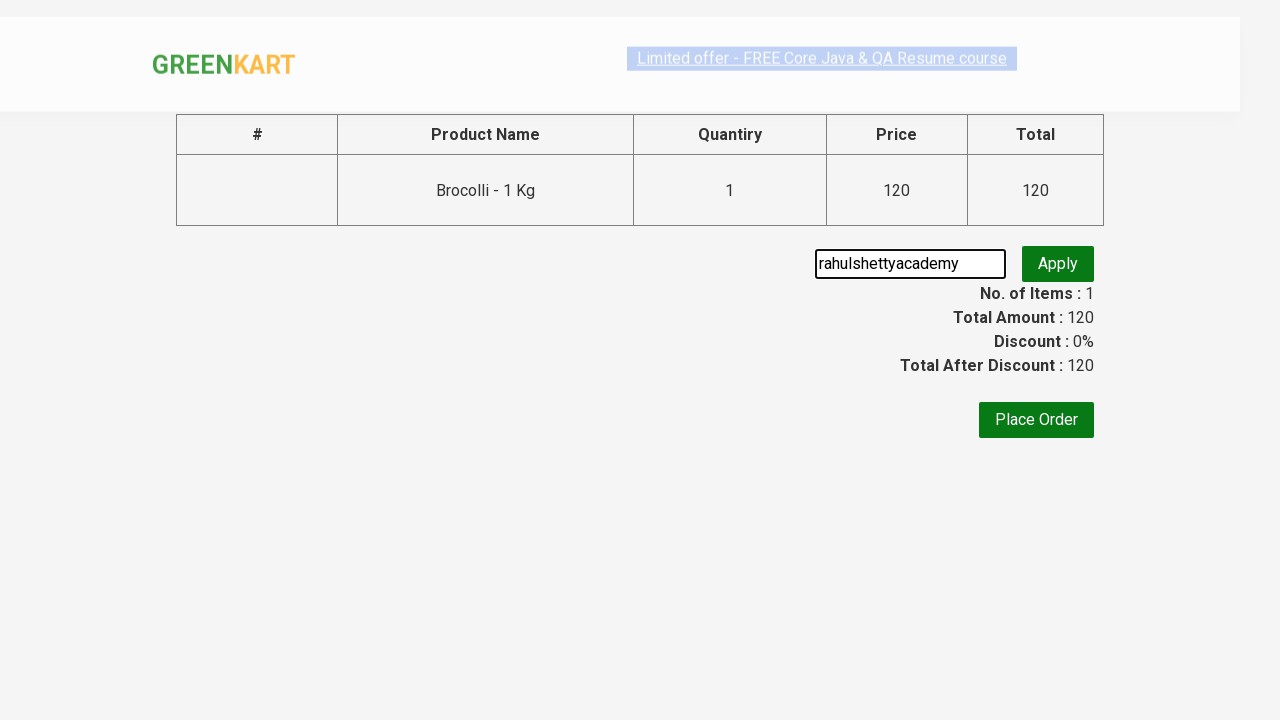

Clicked Apply promo button to apply the discount code at (1058, 264) on button[class='promoBtn']
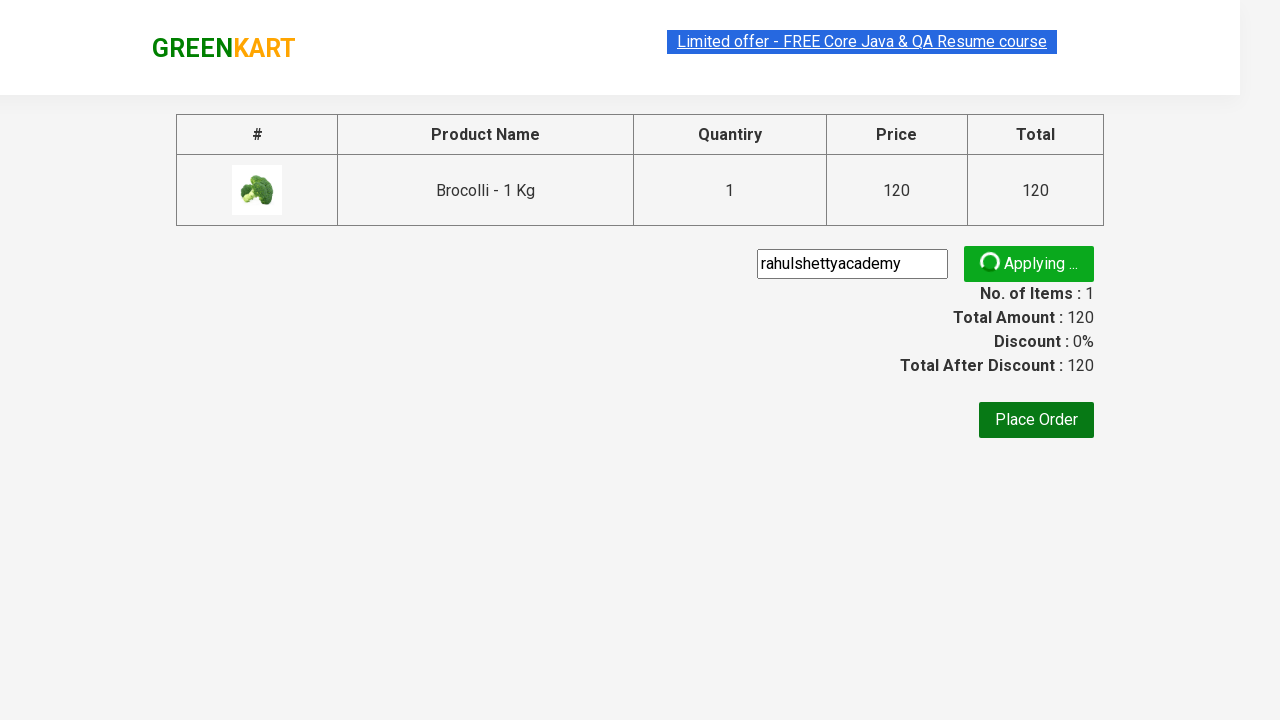

Promo code successfully applied and promo info message displayed
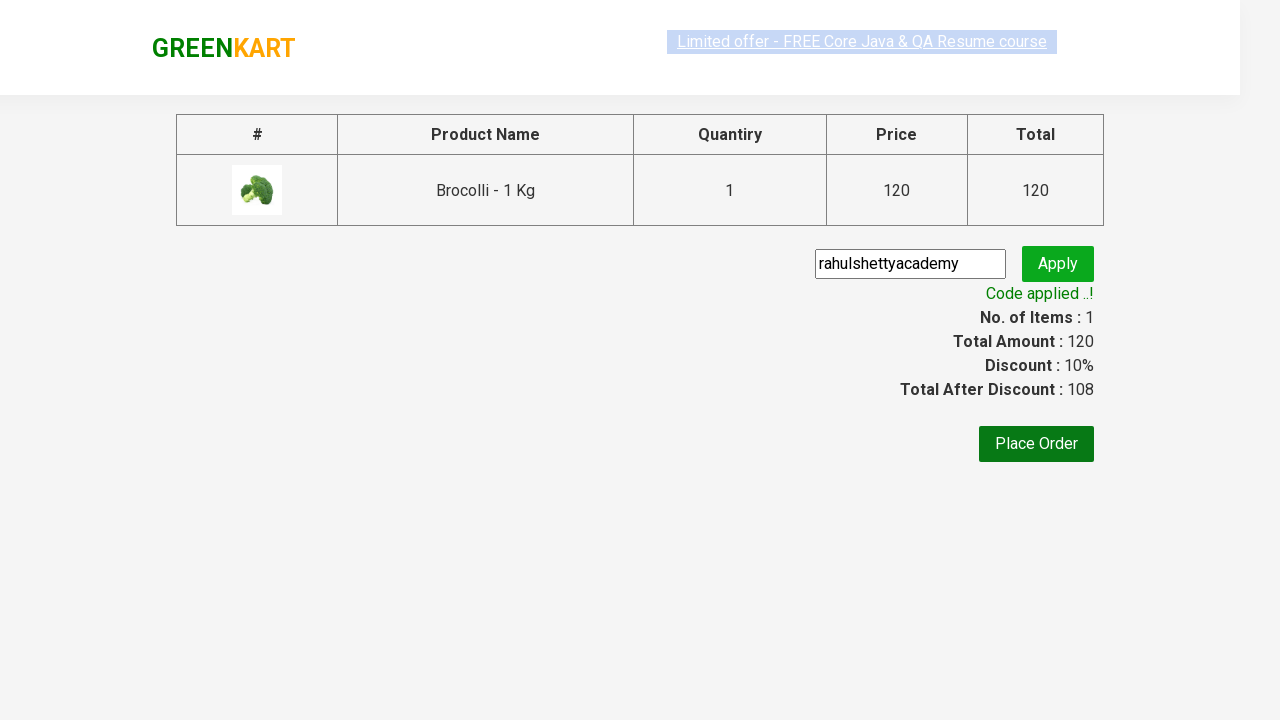

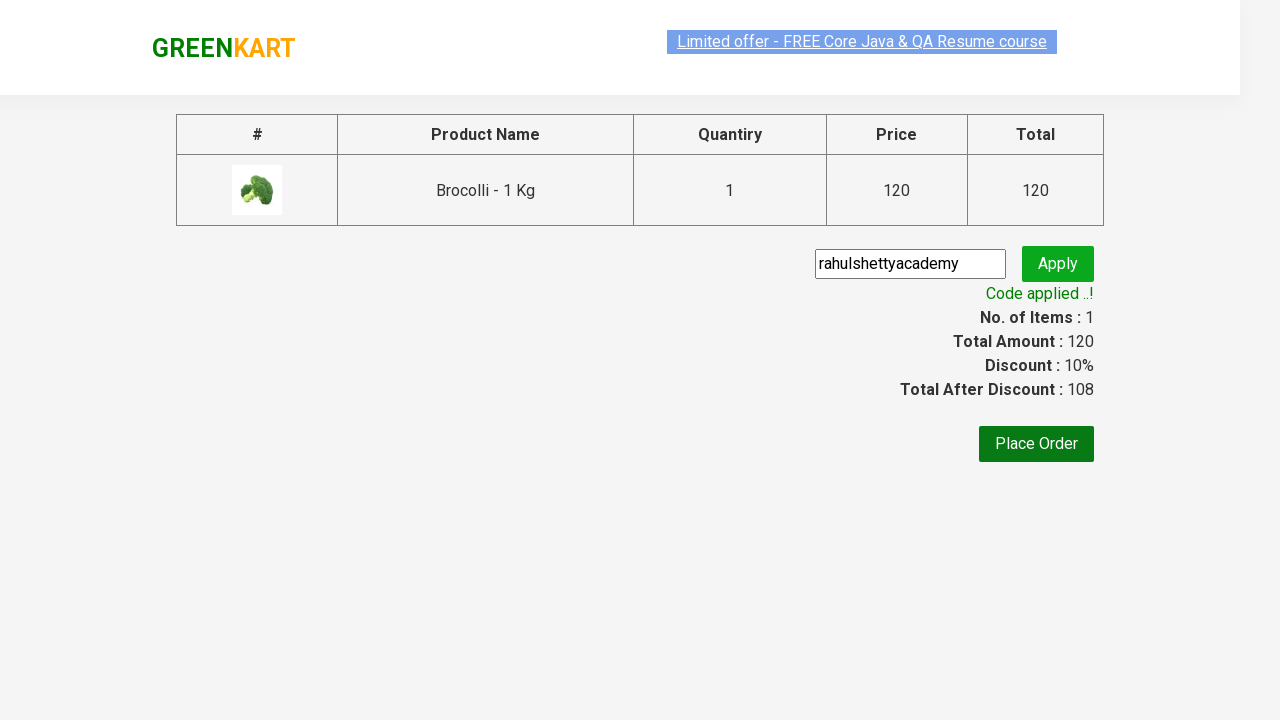